Tests modal dialog functionality by clicking the Large Modal button and verifying the modal appears

Starting URL: https://demoqa.com/modal-dialogs

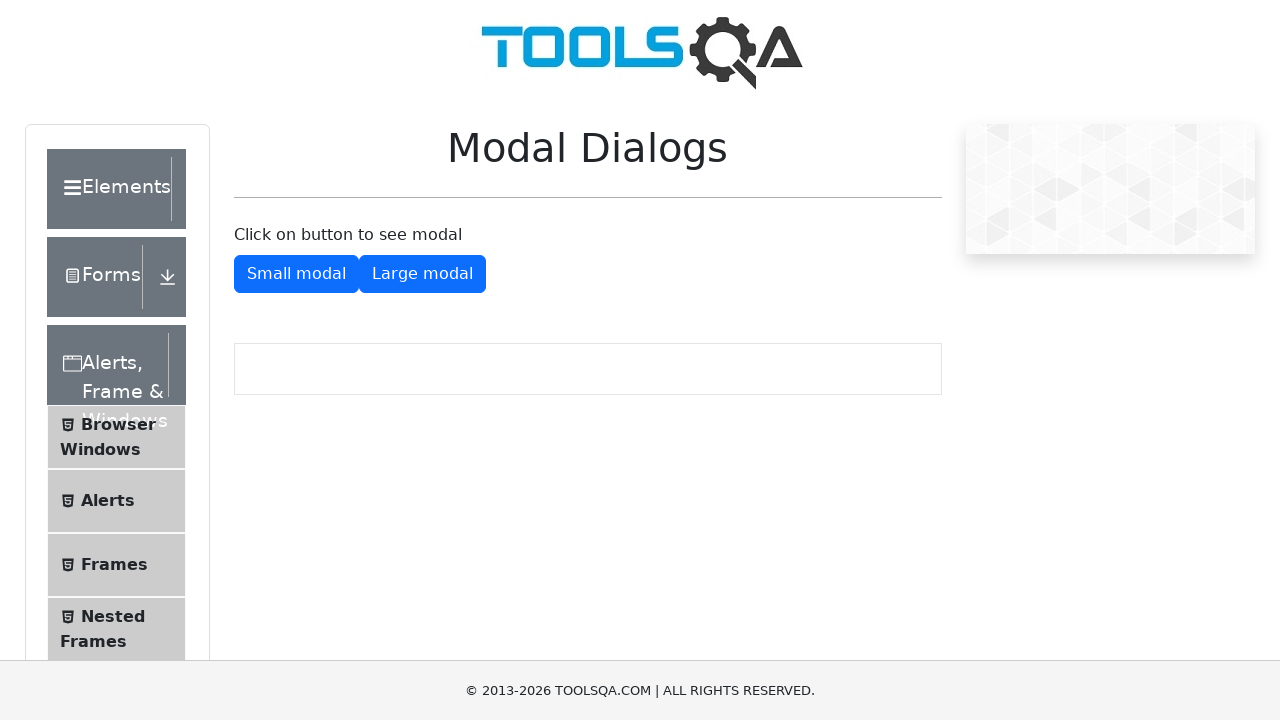

Clicked the Large Modal button at (422, 274) on #showLargeModal
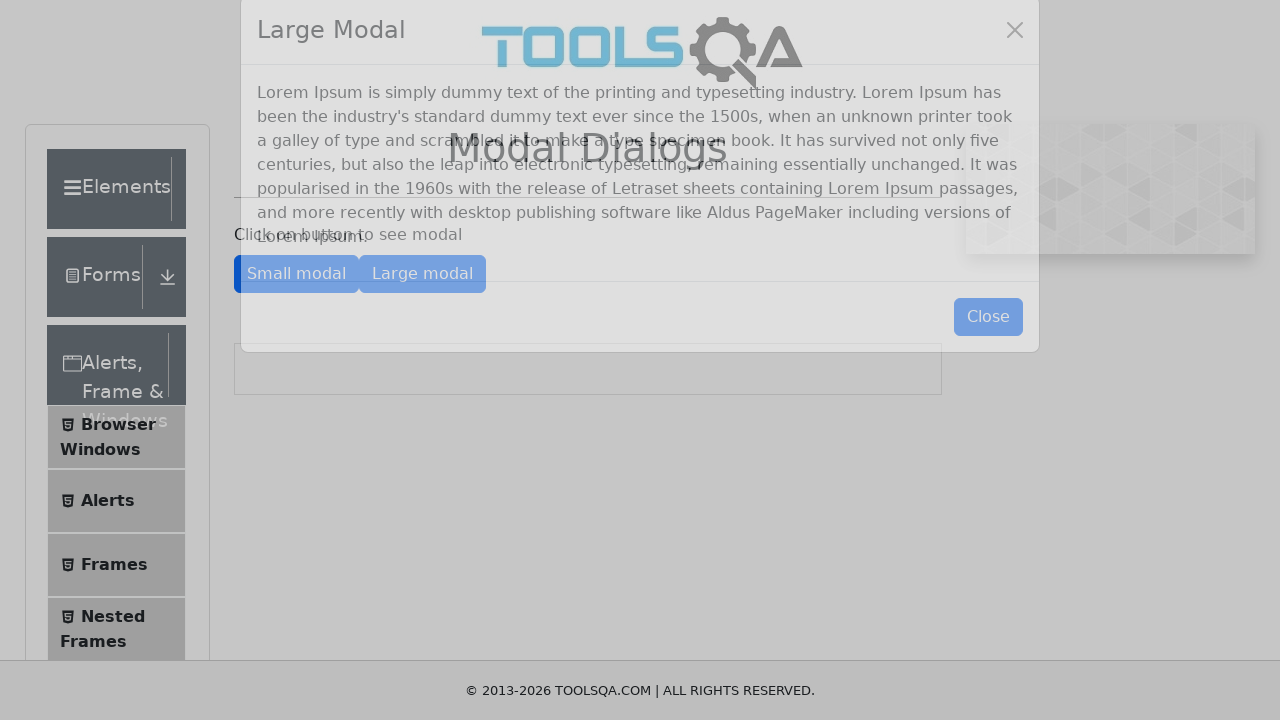

Modal dialog appeared and loaded
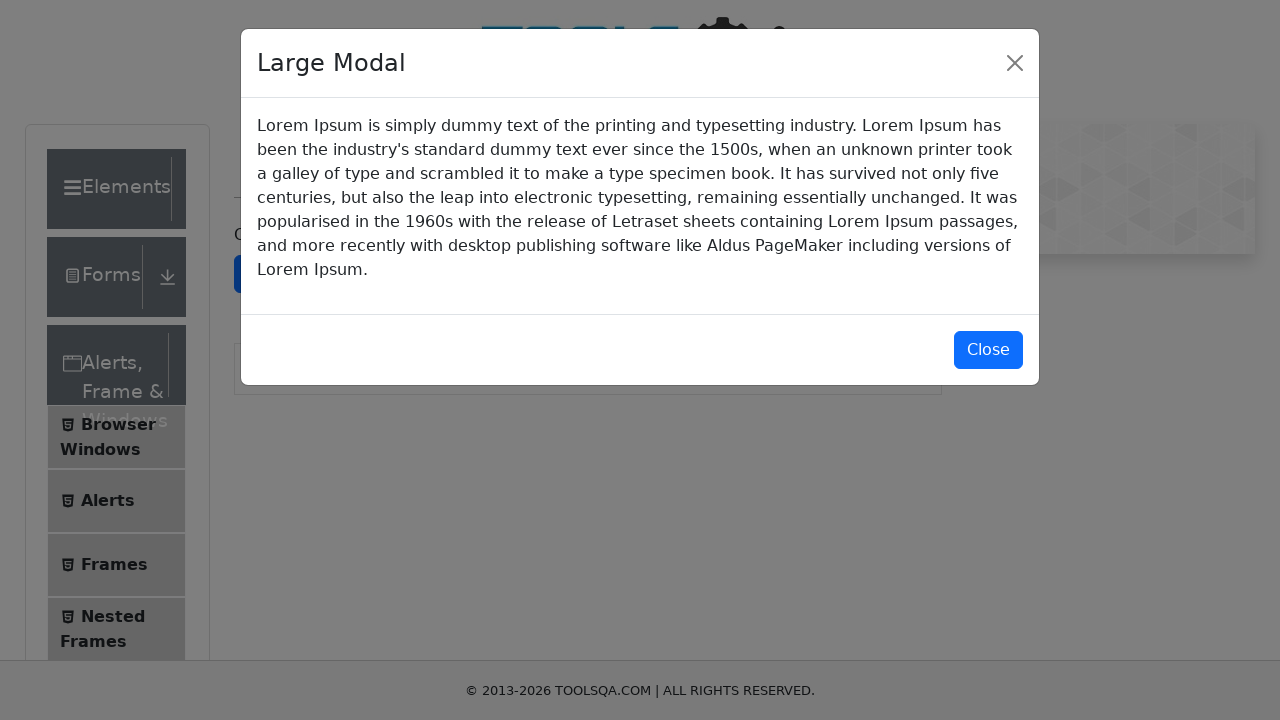

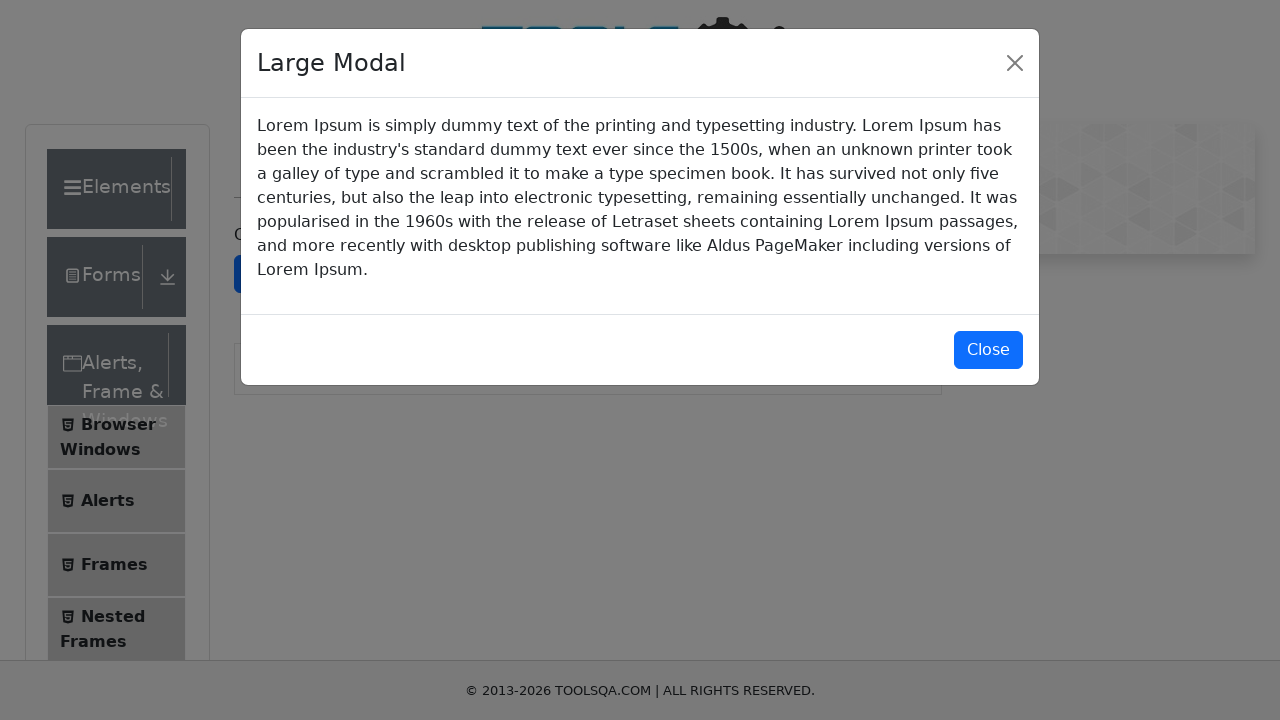